Tests window handling by clicking a link that opens a new window, switching to the new window, and then switching back to the original window

Starting URL: http://the-internet.herokuapp.com/windows

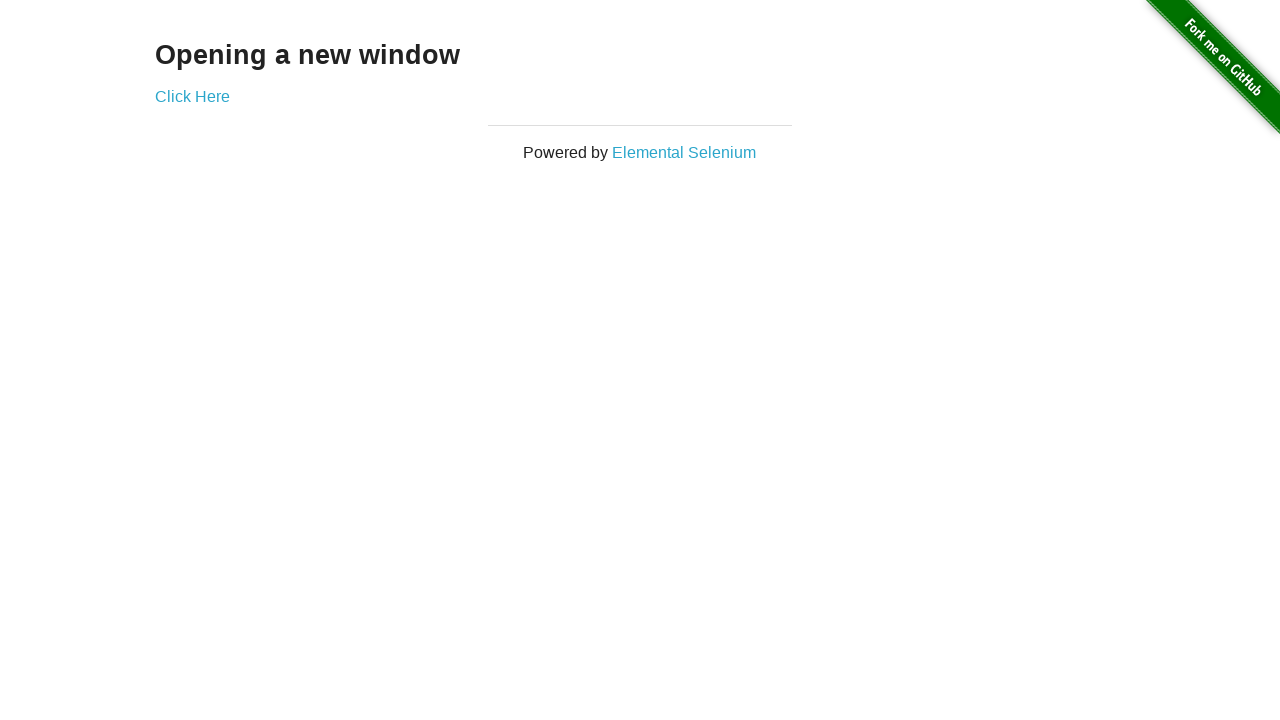

Verified initial page title is 'The Internet'
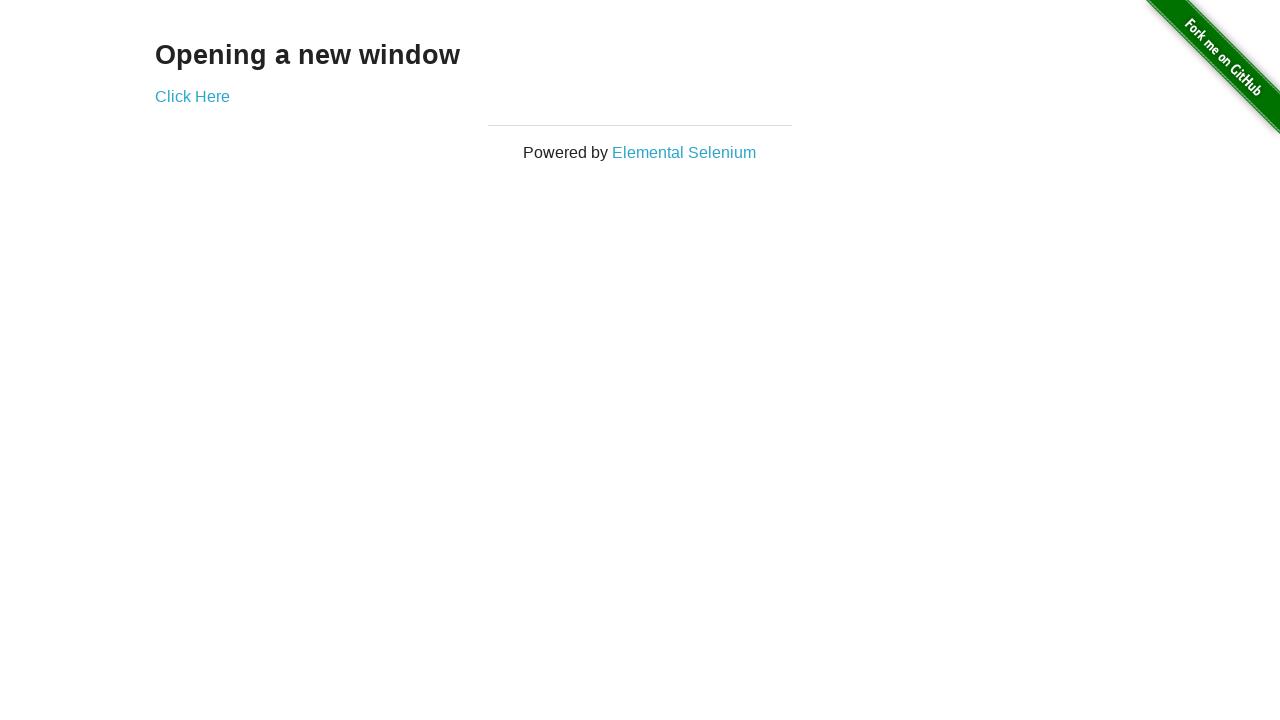

Clicked 'Click Here' link to open new window at (192, 96) on xpath=//a[contains(text(),'Click Here')]
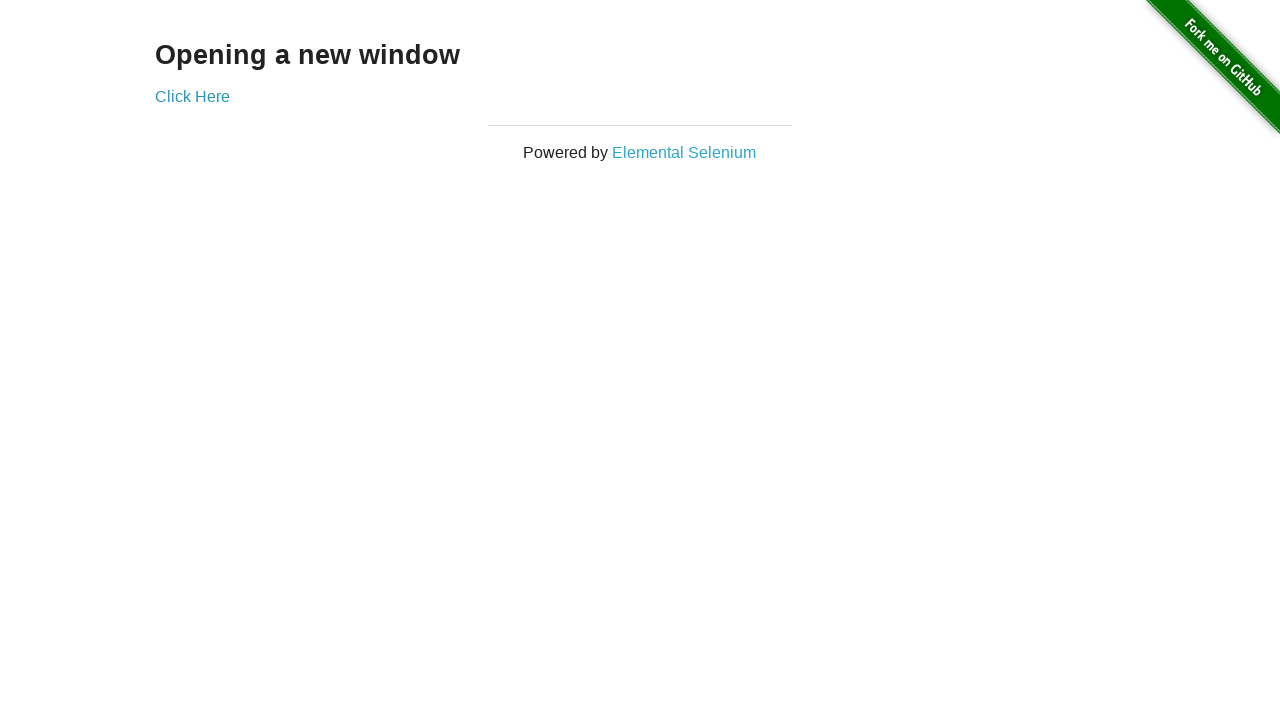

Captured new page object from expected page
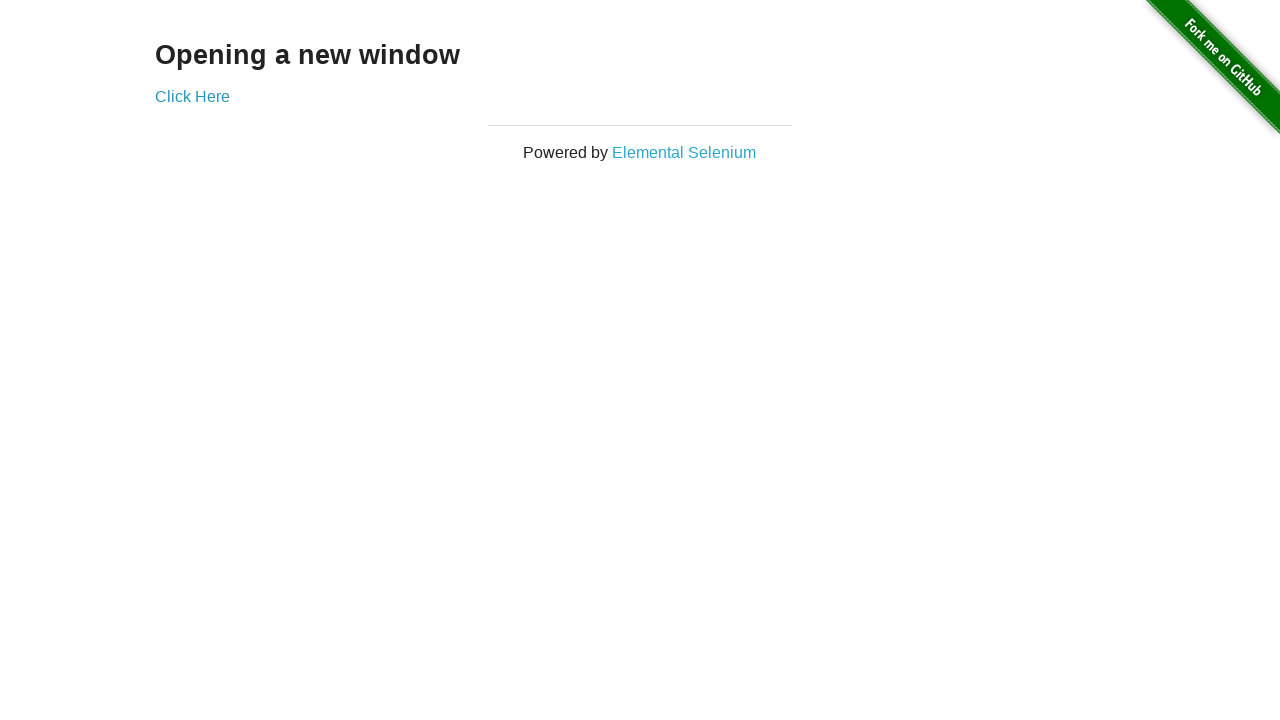

Waited for new page to load completely
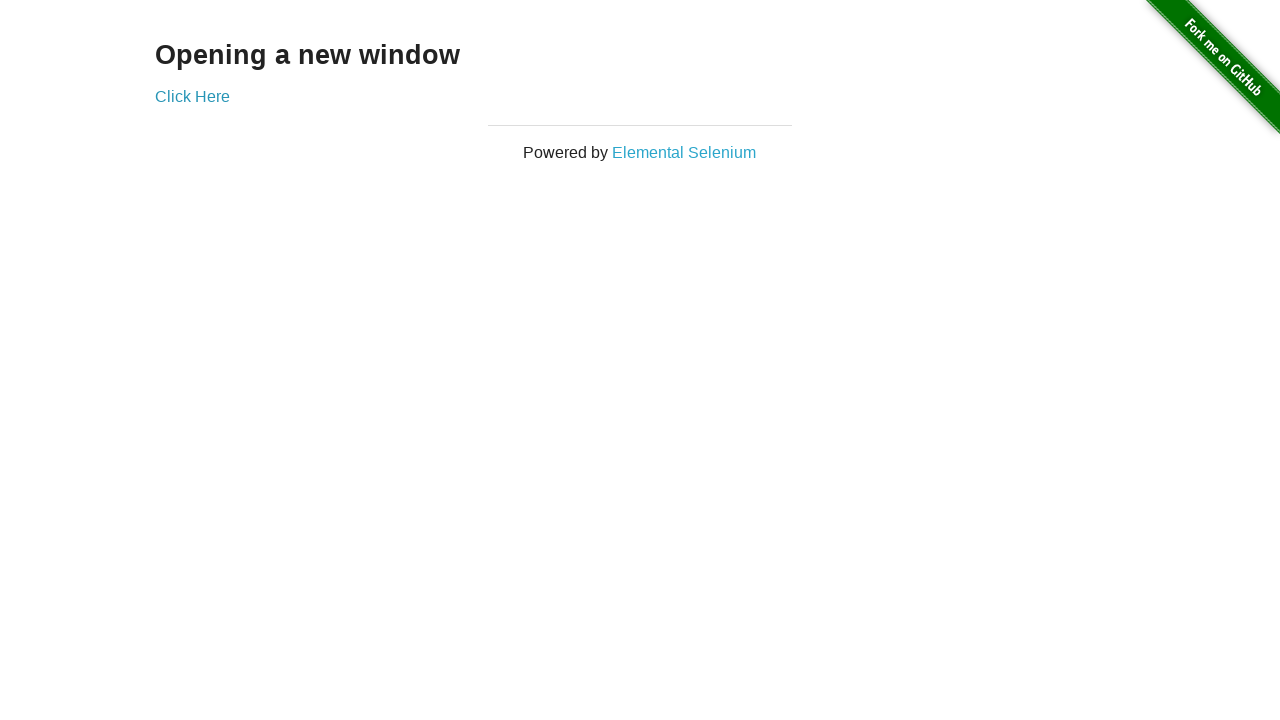

Verified new window title is 'New Window'
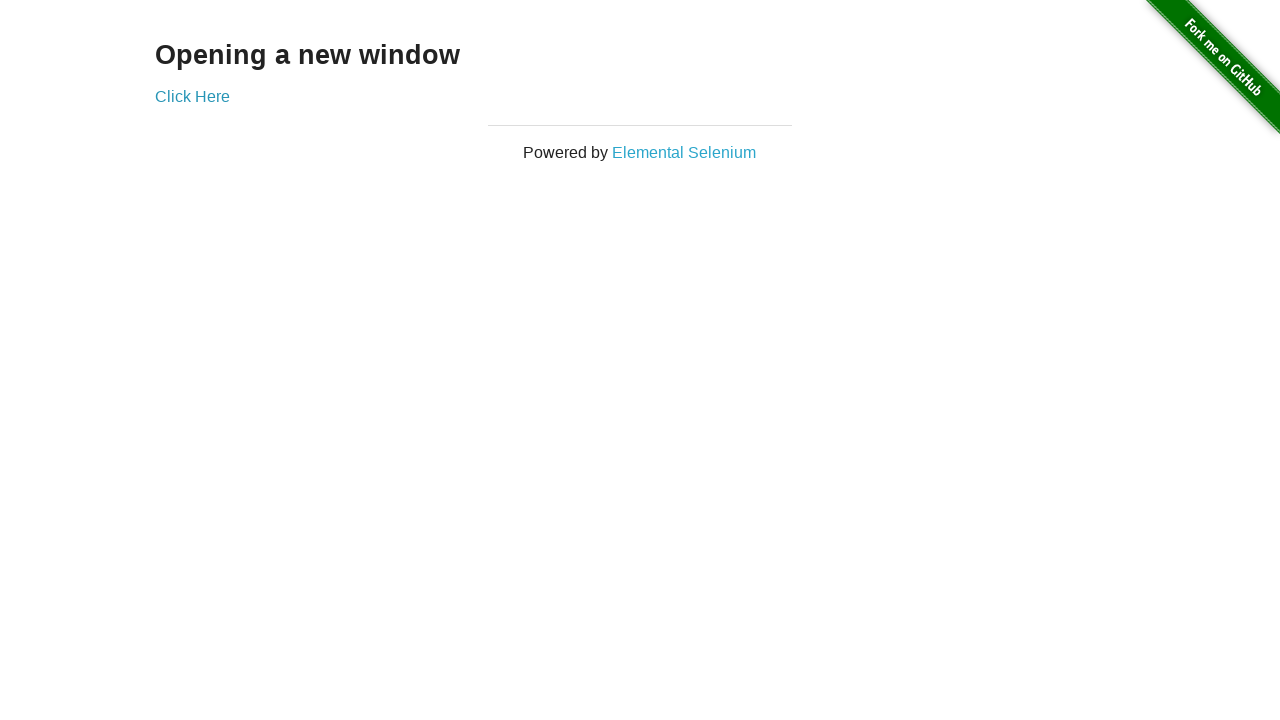

Switched back to original window
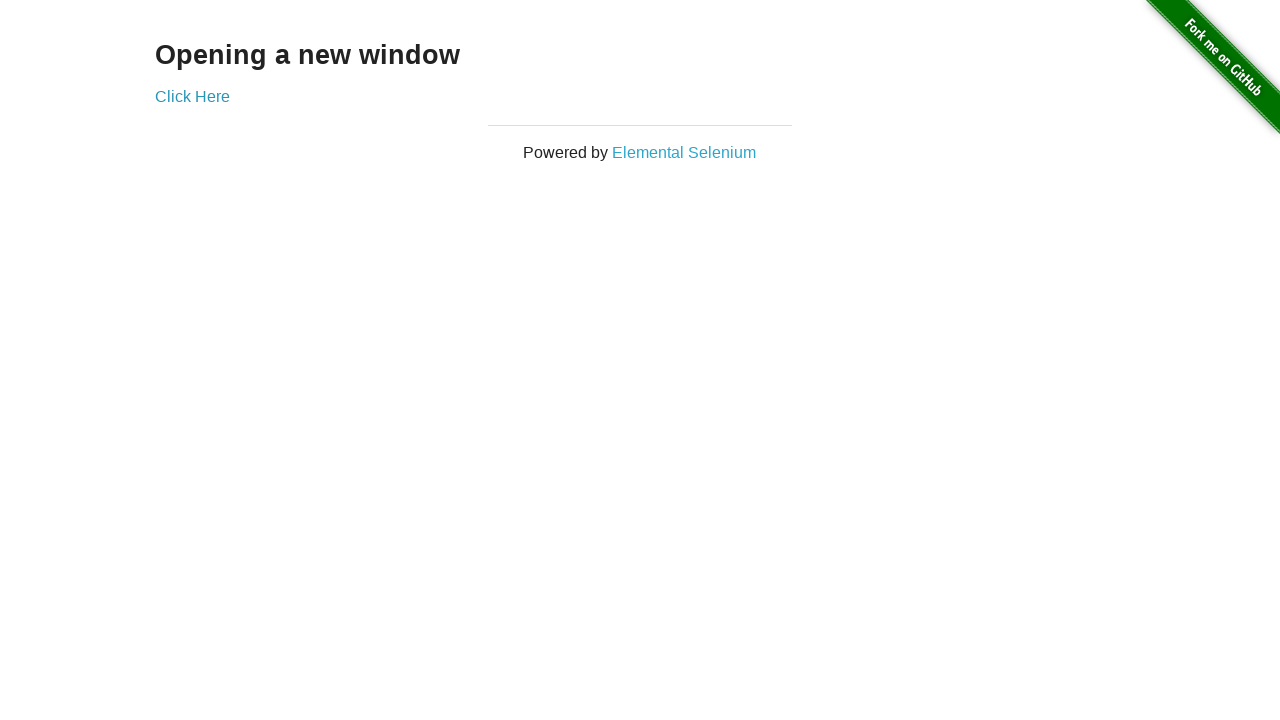

Verified original window title is 'The Internet'
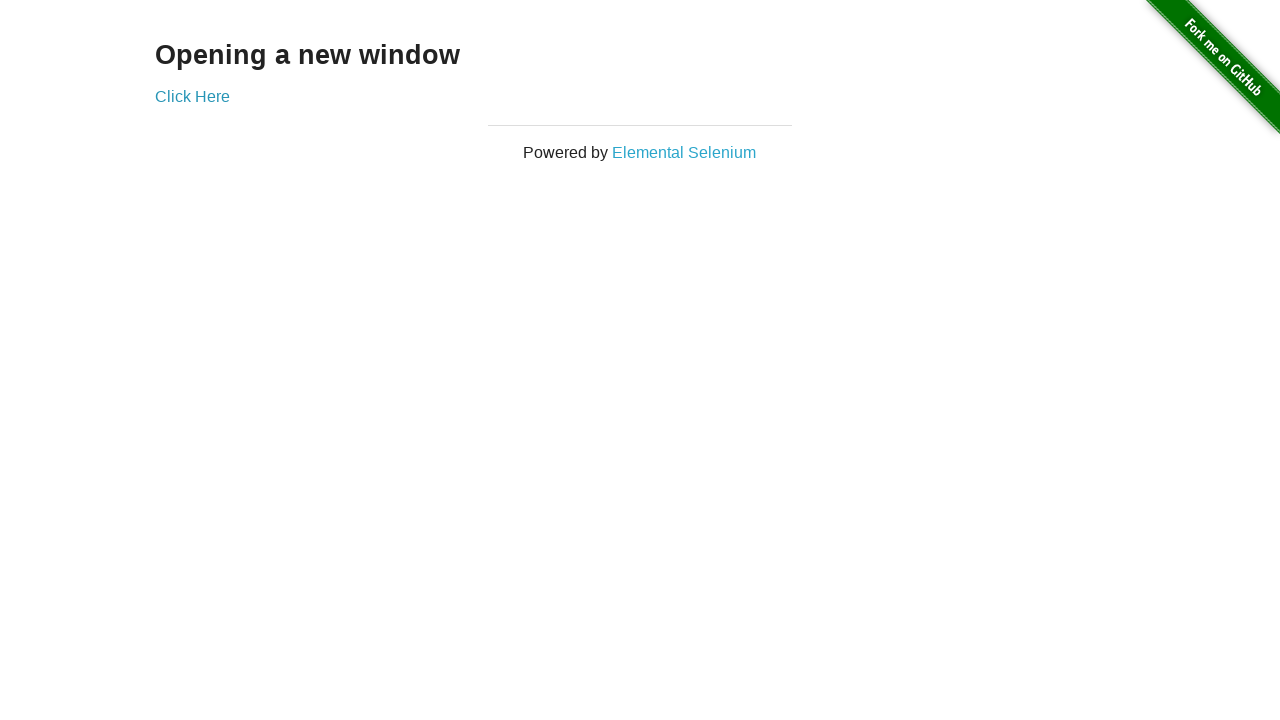

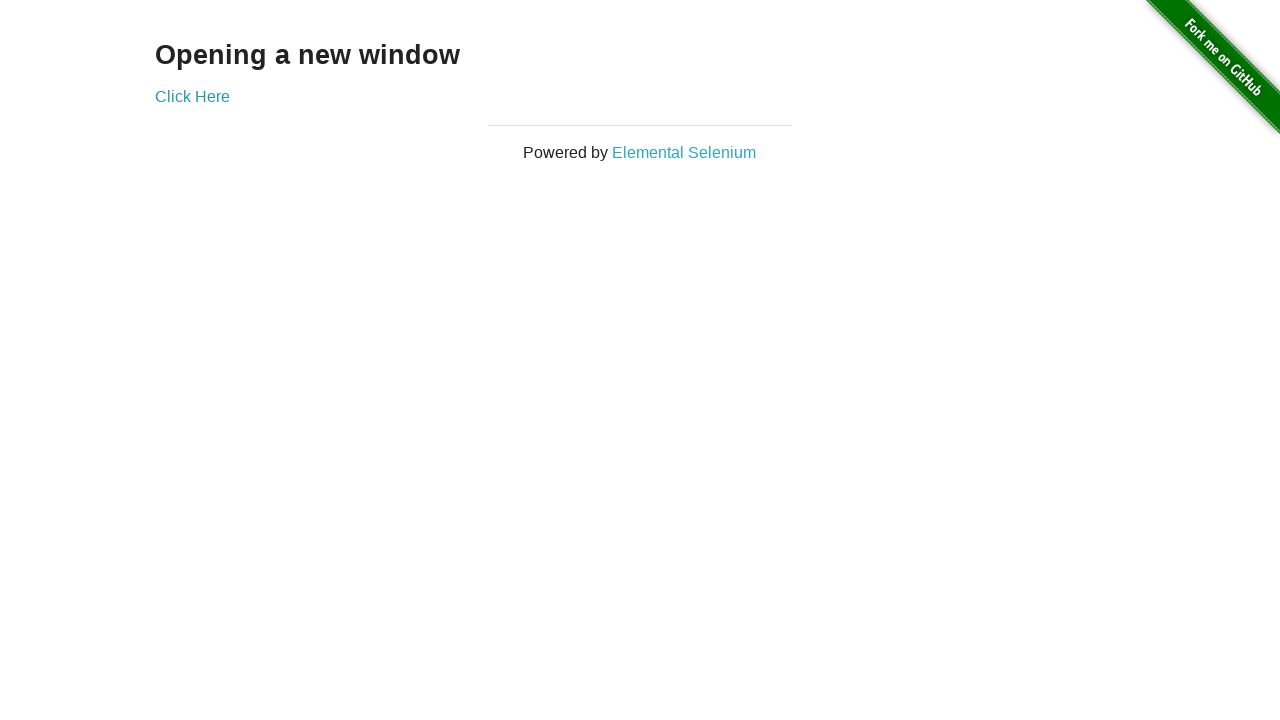